Tests that clicking clear completed removes completed items

Starting URL: https://demo.playwright.dev/todomvc

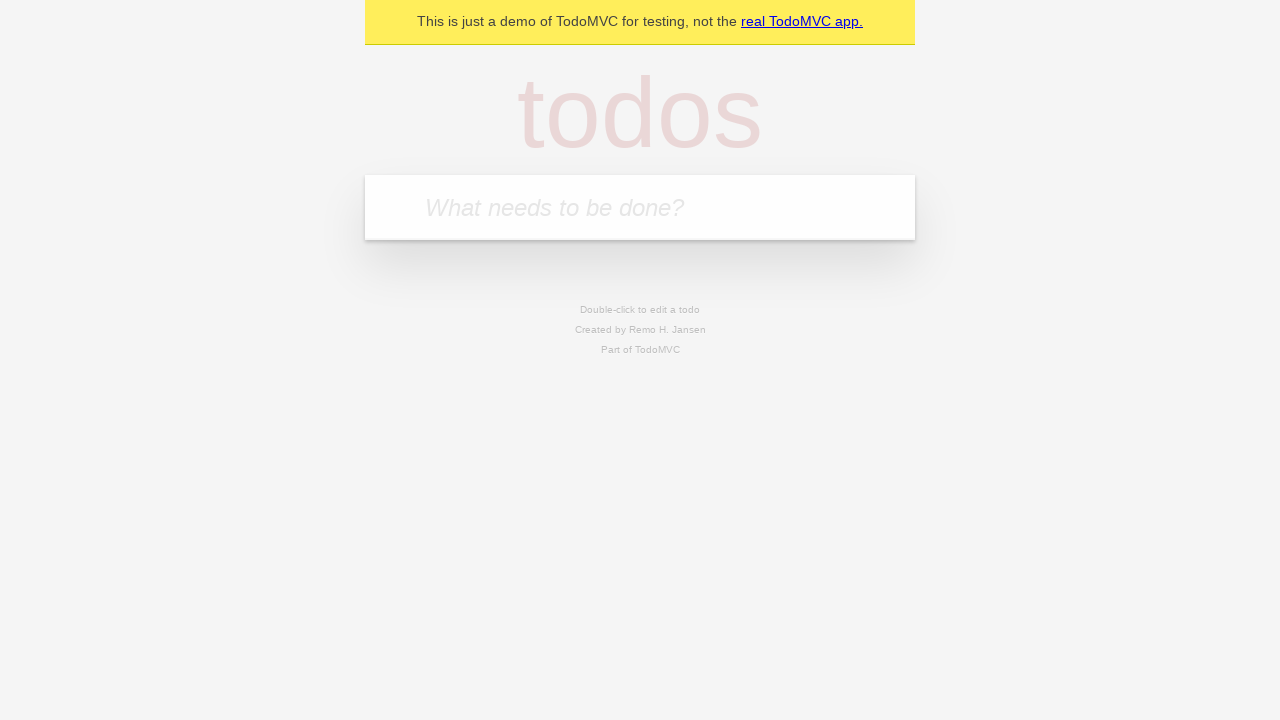

Filled new todo field with 'buy some cheese' on .new-todo
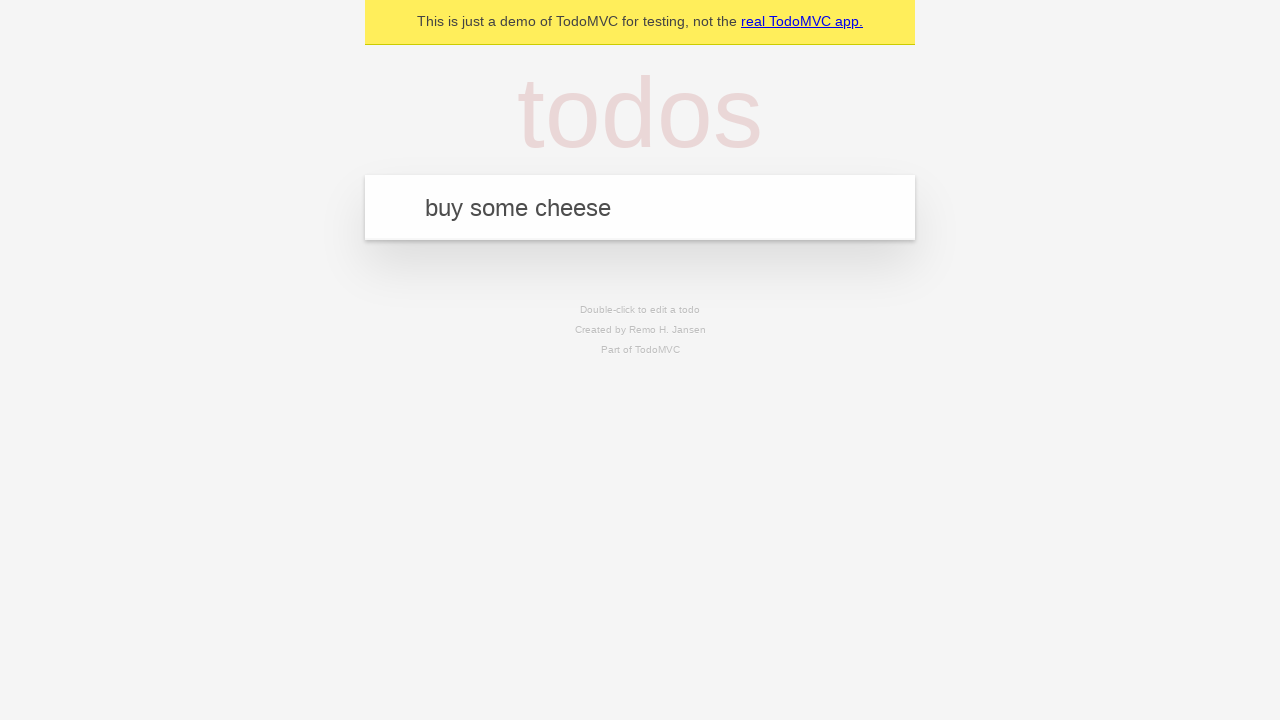

Pressed Enter to add first todo item on .new-todo
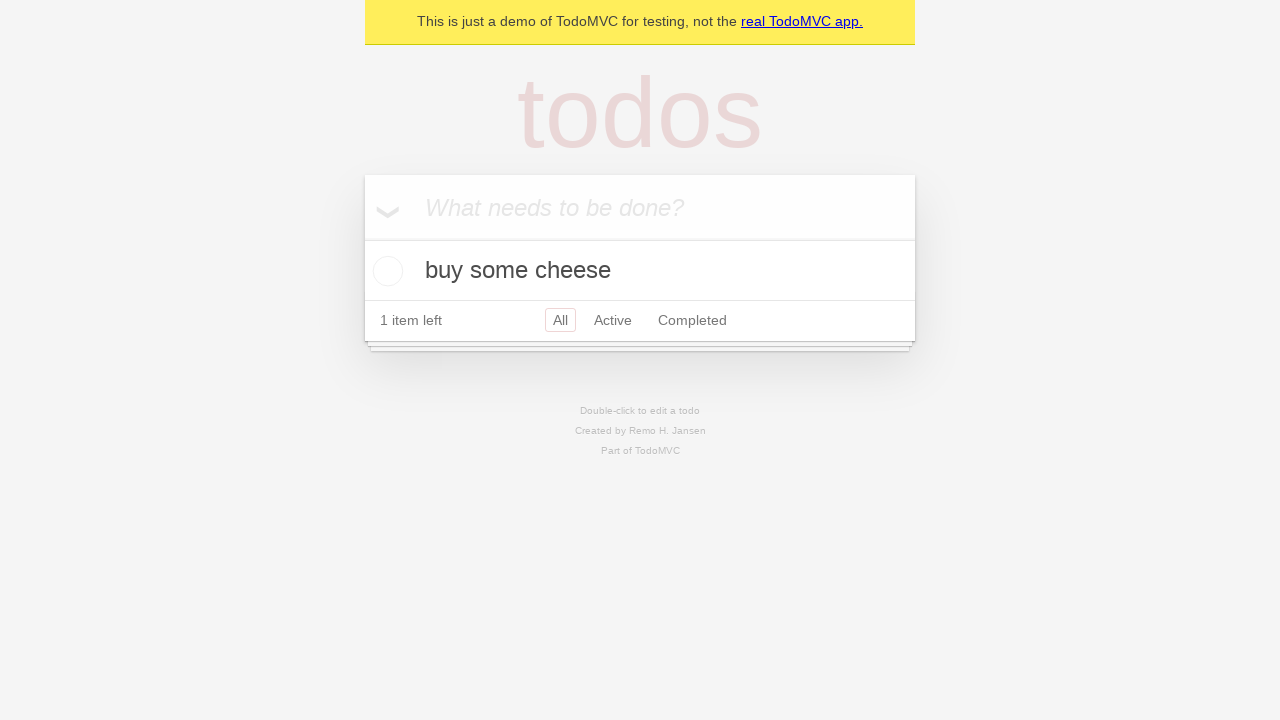

Filled new todo field with 'feed the cat' on .new-todo
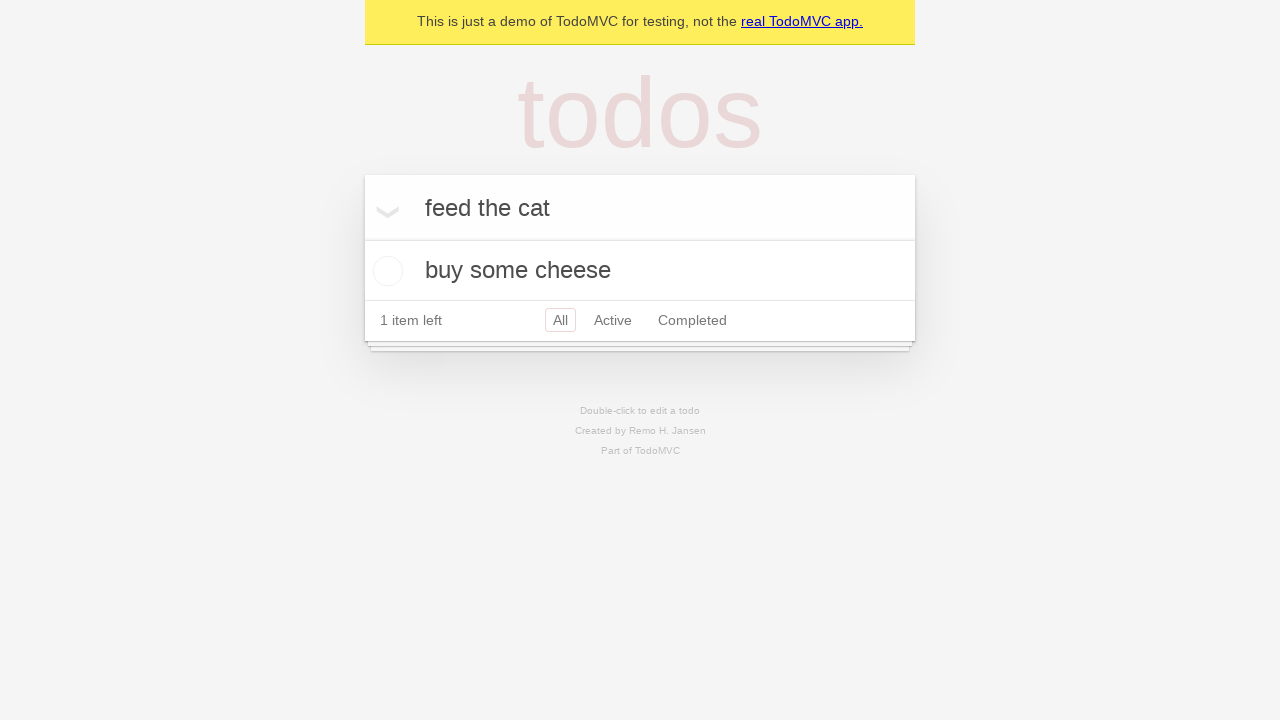

Pressed Enter to add second todo item on .new-todo
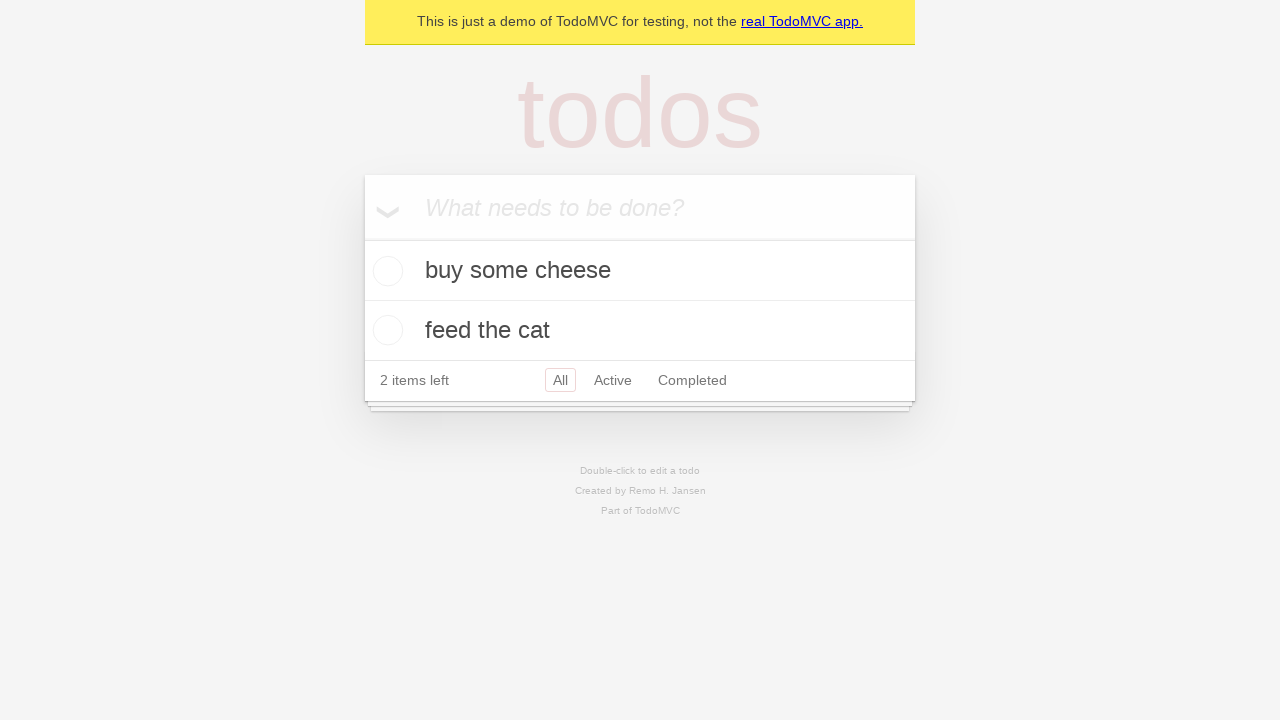

Filled new todo field with 'book a doctors appointment' on .new-todo
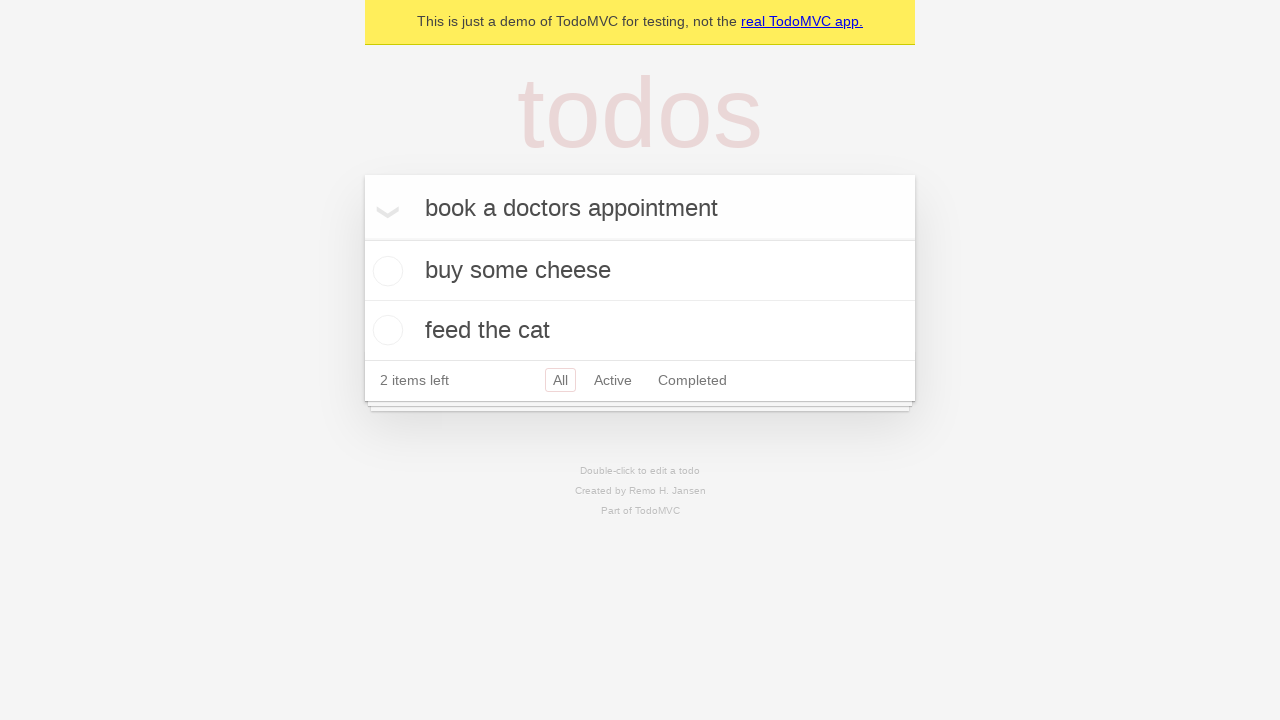

Pressed Enter to add third todo item on .new-todo
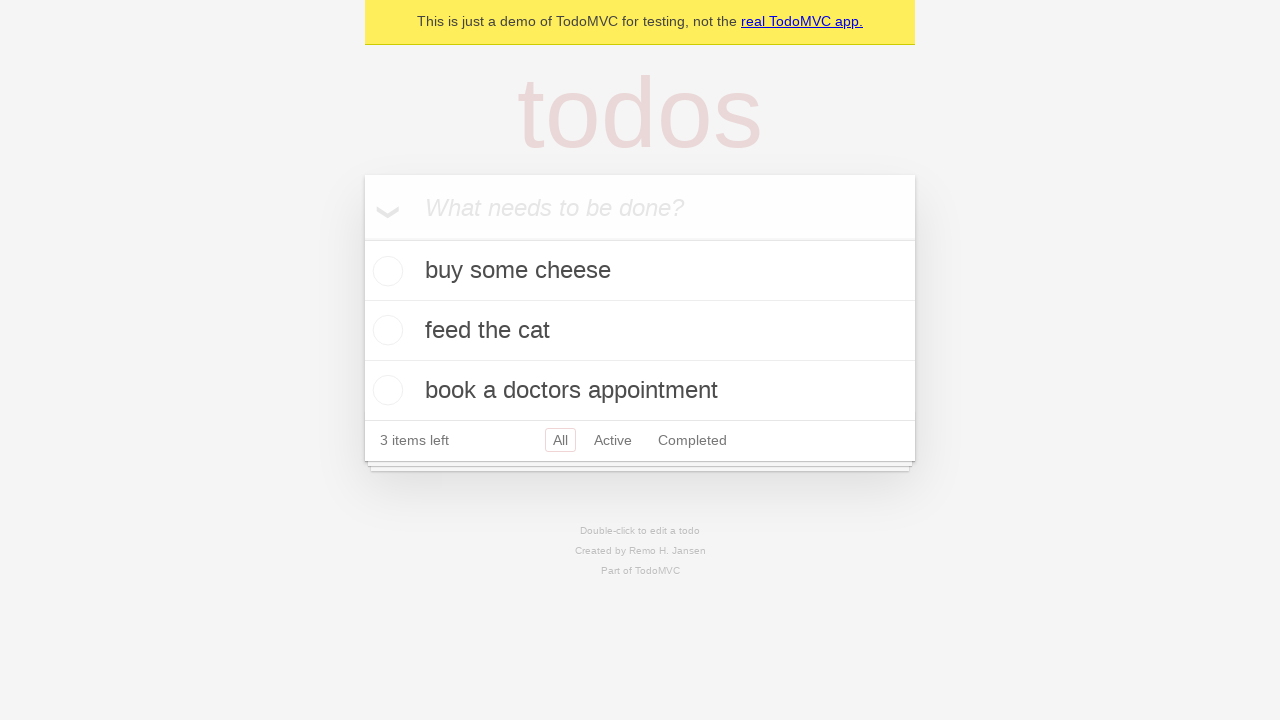

Checked the second todo item to mark it as completed at (385, 330) on .todo-list li >> nth=1 >> .toggle
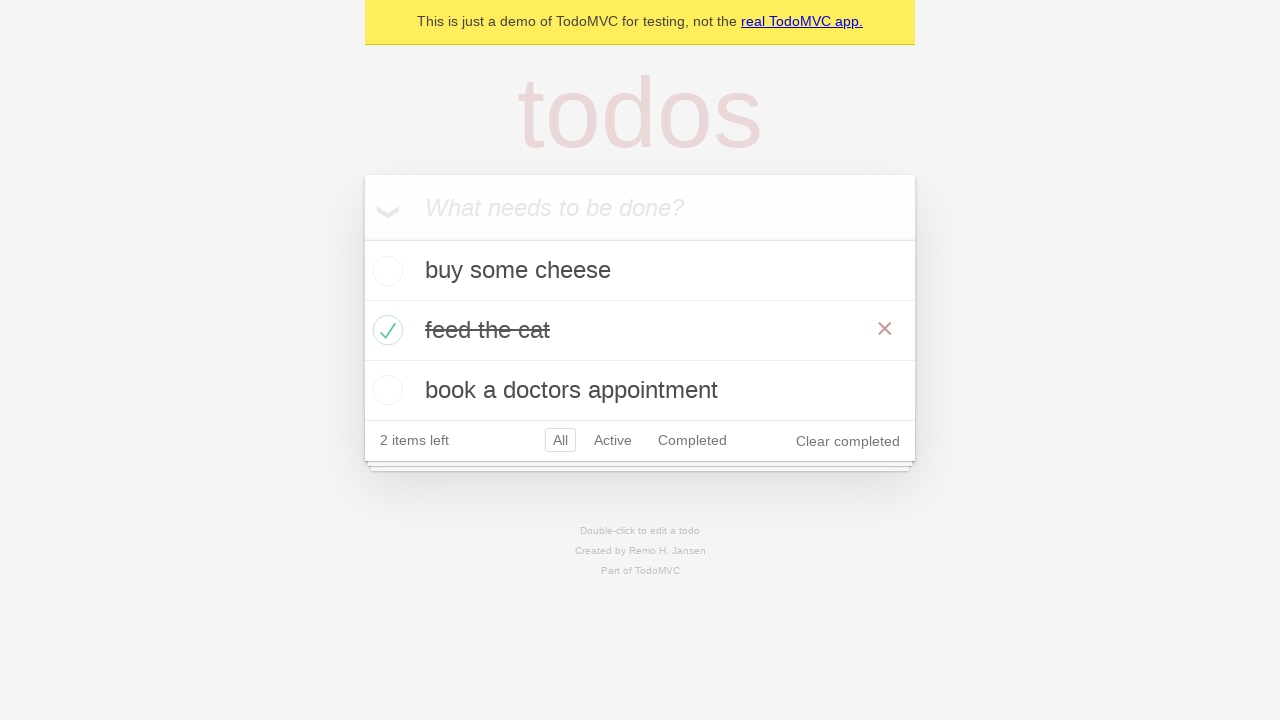

Clicked 'Clear completed' button to remove completed items at (848, 441) on .clear-completed
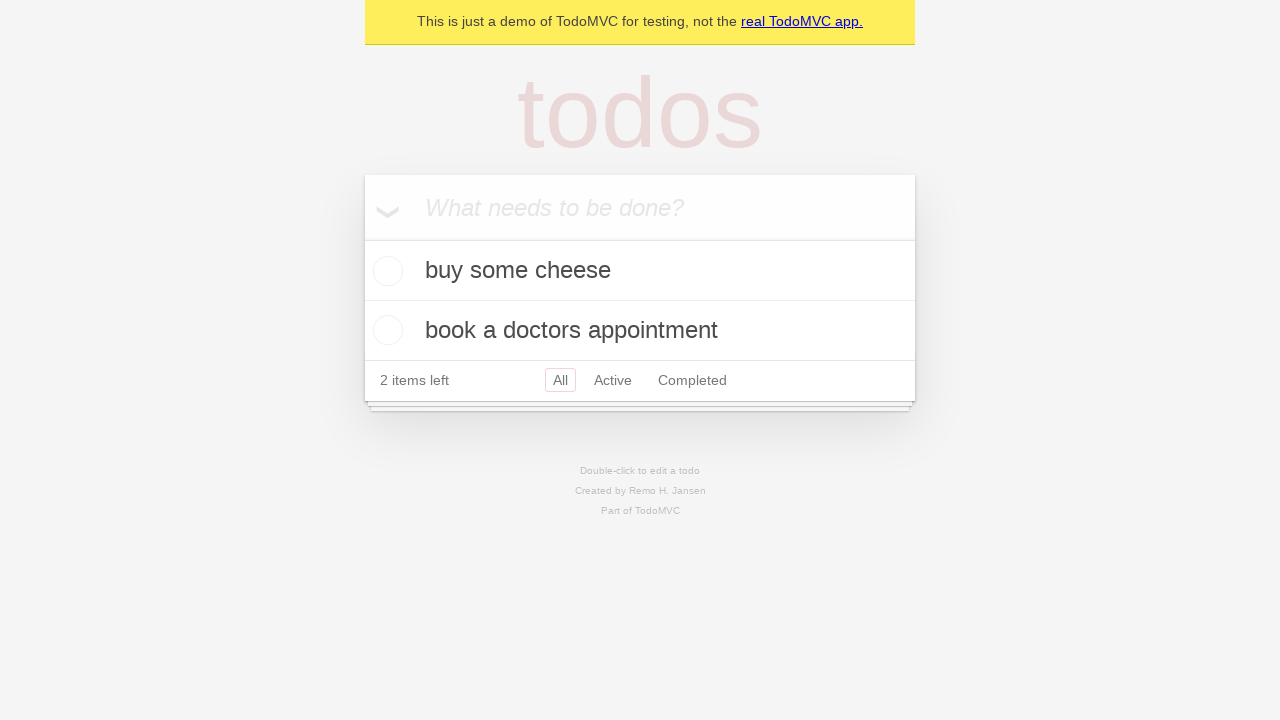

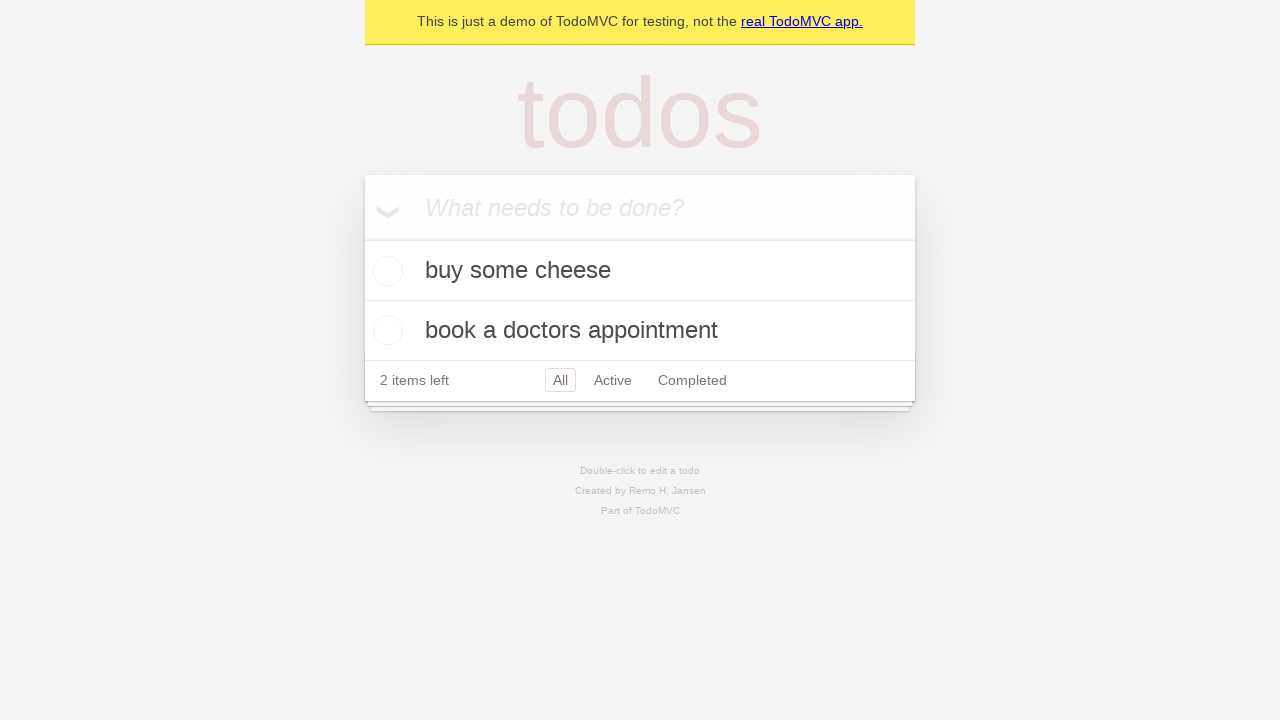